Tests triggering an alert dialog and verifying its message before dismissing it

Starting URL: https://kitchen.applitools.com/ingredients/alert

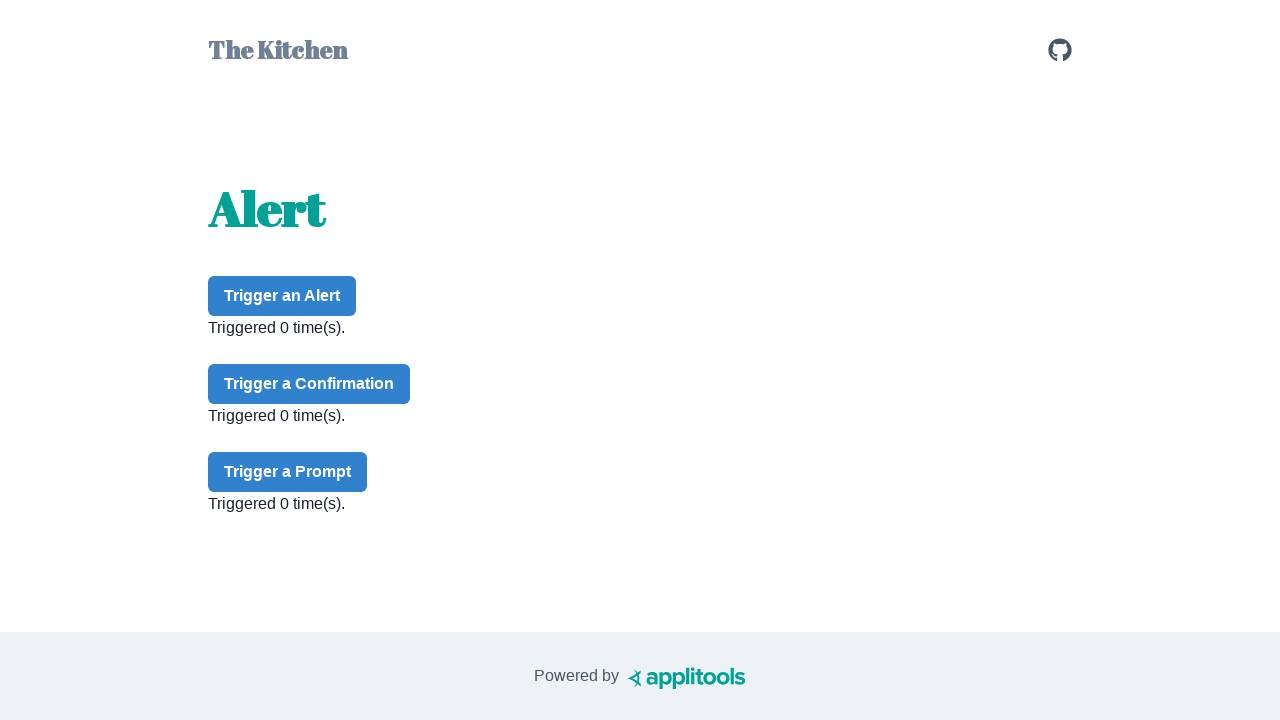

Set up dialog handler to dismiss alerts
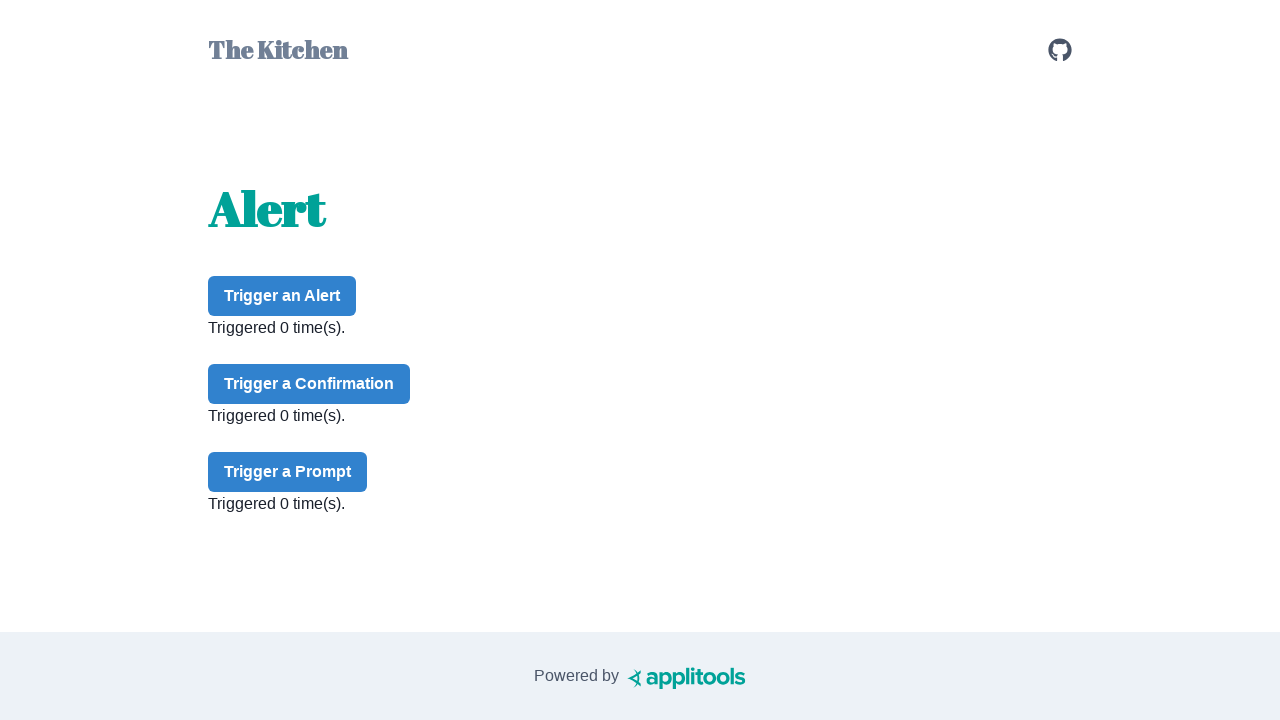

Clicked alert button to trigger dialog at (282, 296) on #alert-button
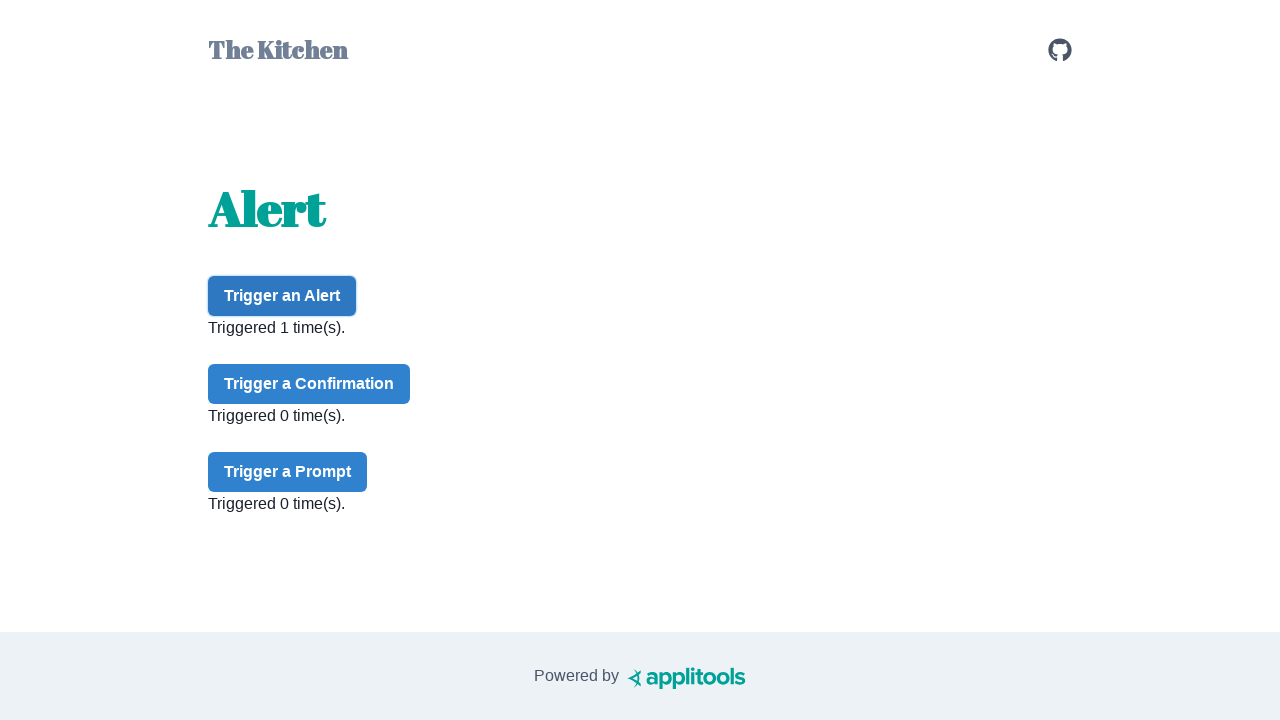

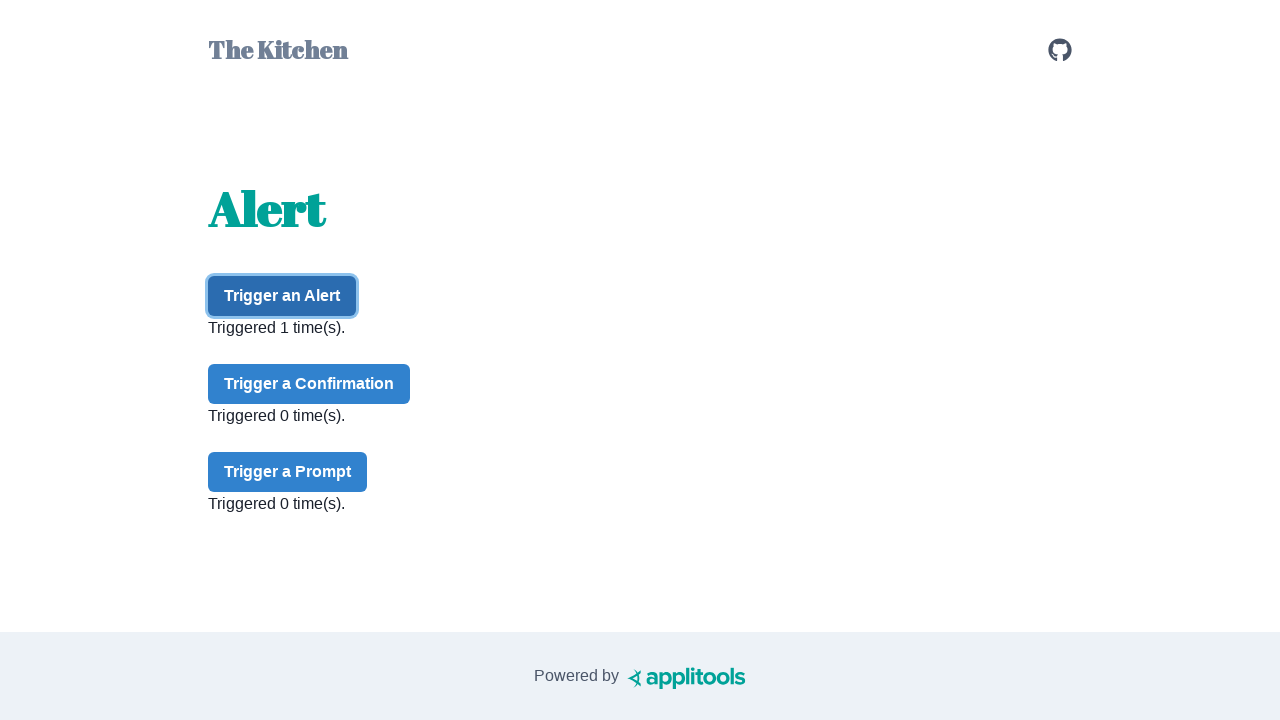